Tests Shadow DOM interaction by accessing a shadow root element and typing a search query into an input field within the shadow DOM

Starting URL: https://books-pwakit.appspot.com/

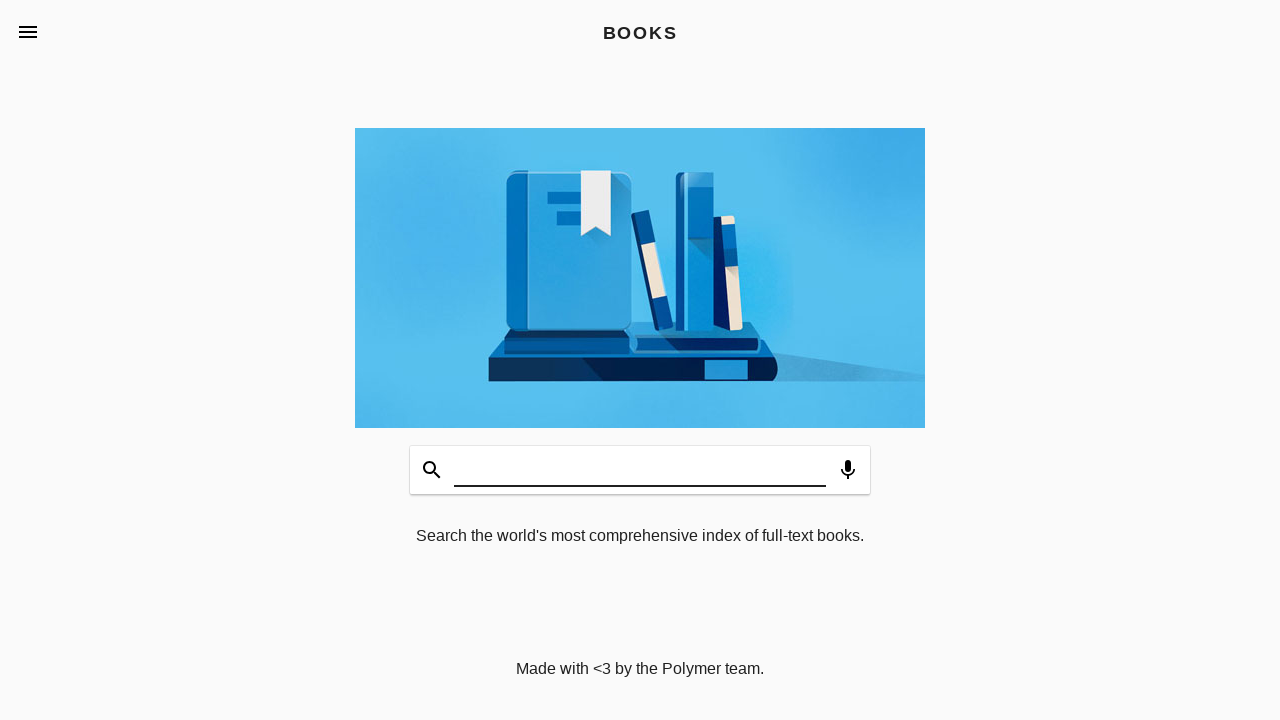

Filled shadow DOM search input with 'Selenium Testing Framework' on book-app[apptitle='BOOKS'] >> #input
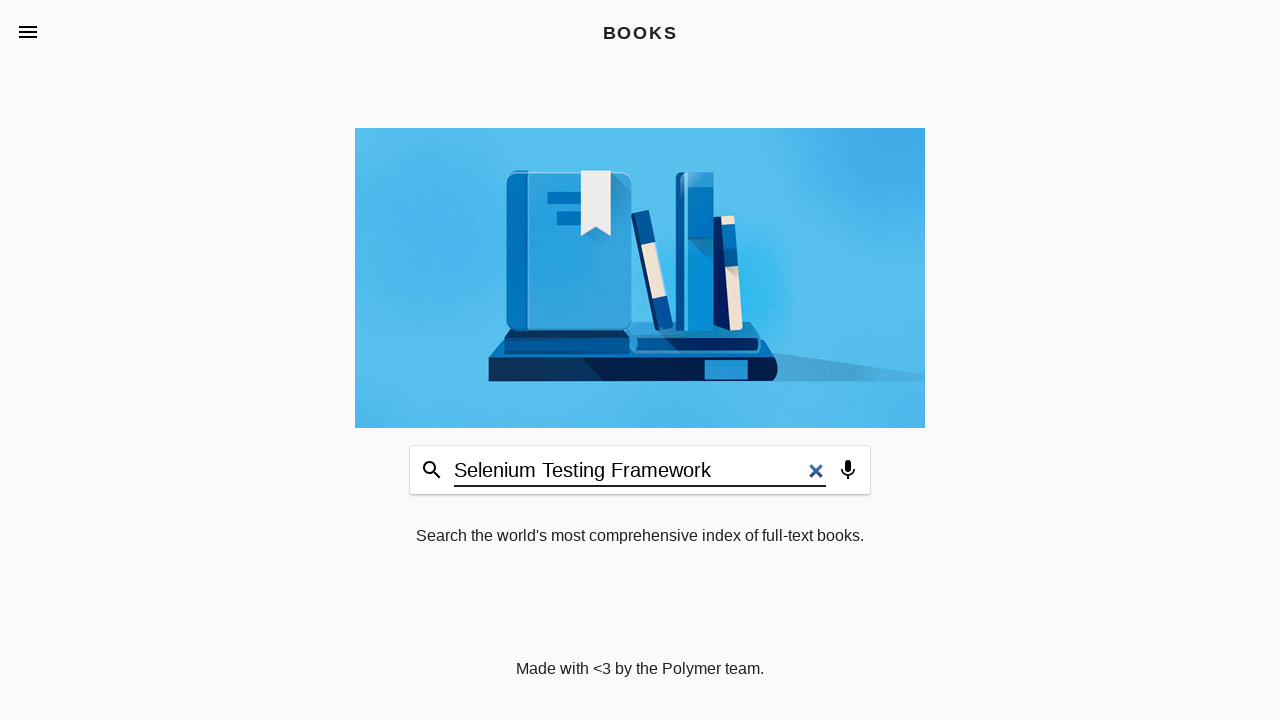

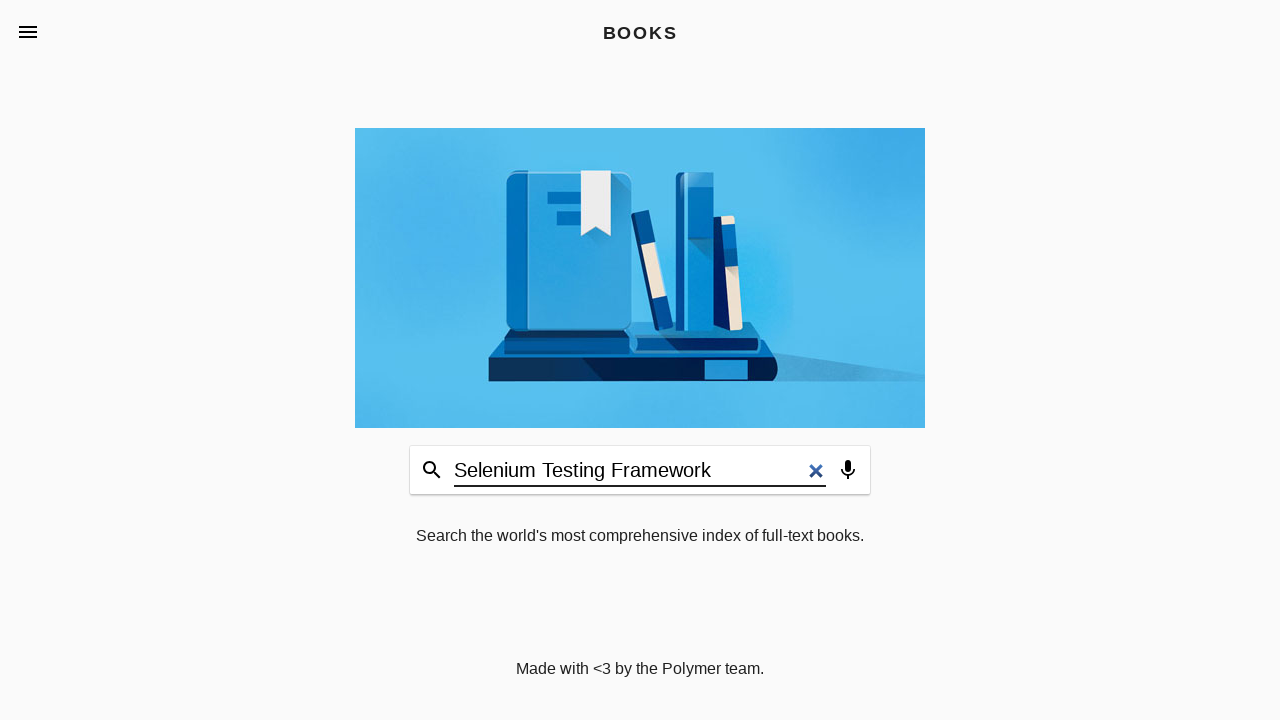